Tests XPath locator strategies by using sibling and parent traversal to locate buttons in the header and verify their text content

Starting URL: https://rahulshettyacademy.com/AutomationPractice/

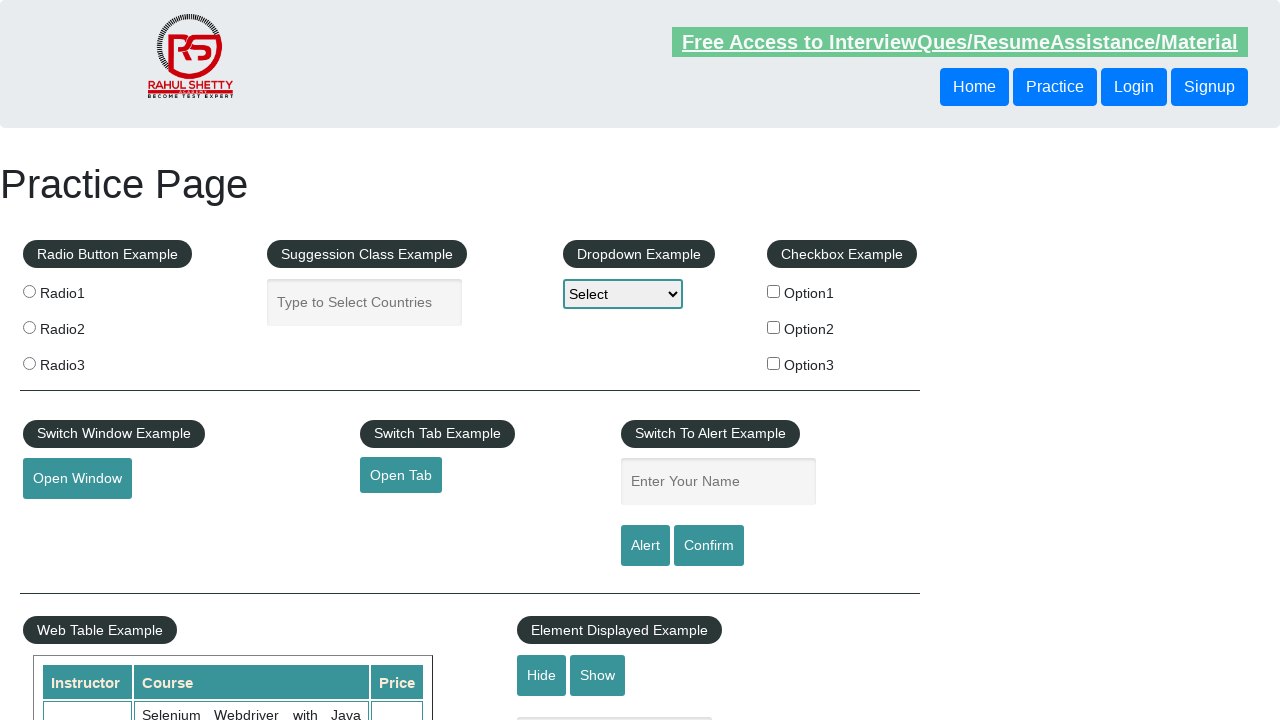

Waited for first header button to be visible
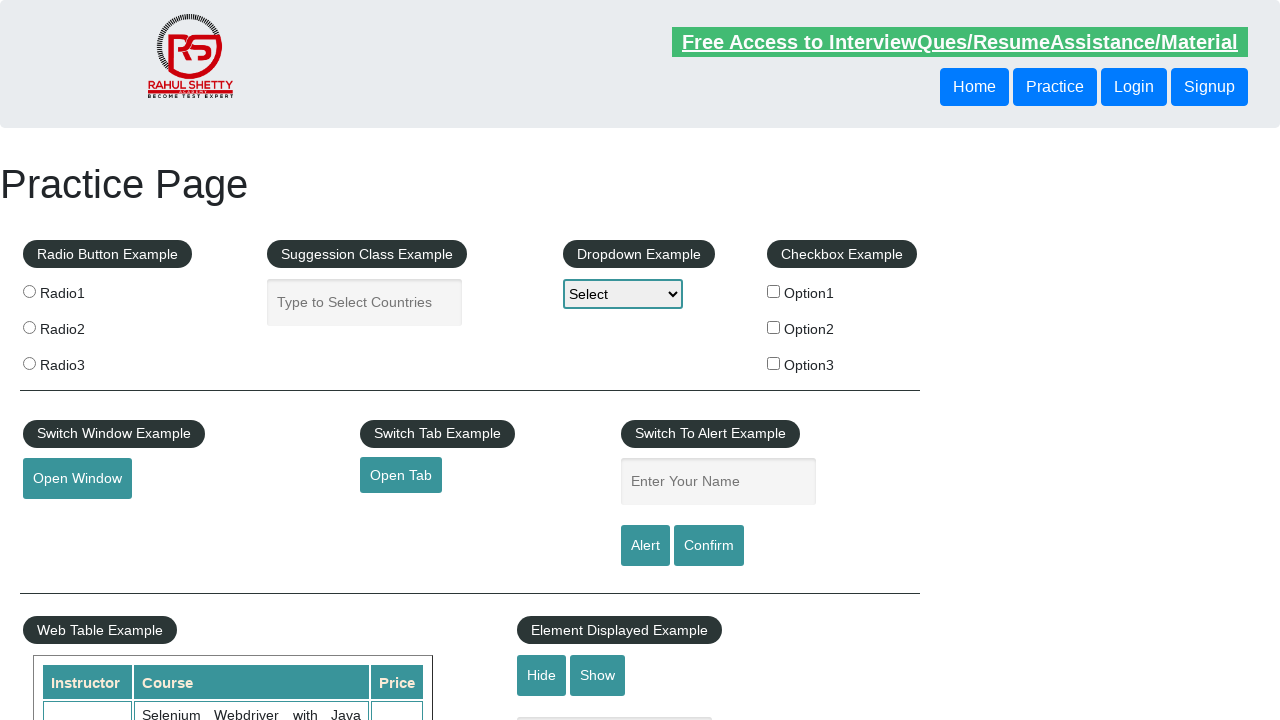

Located sibling button using XPath following-sibling traversal
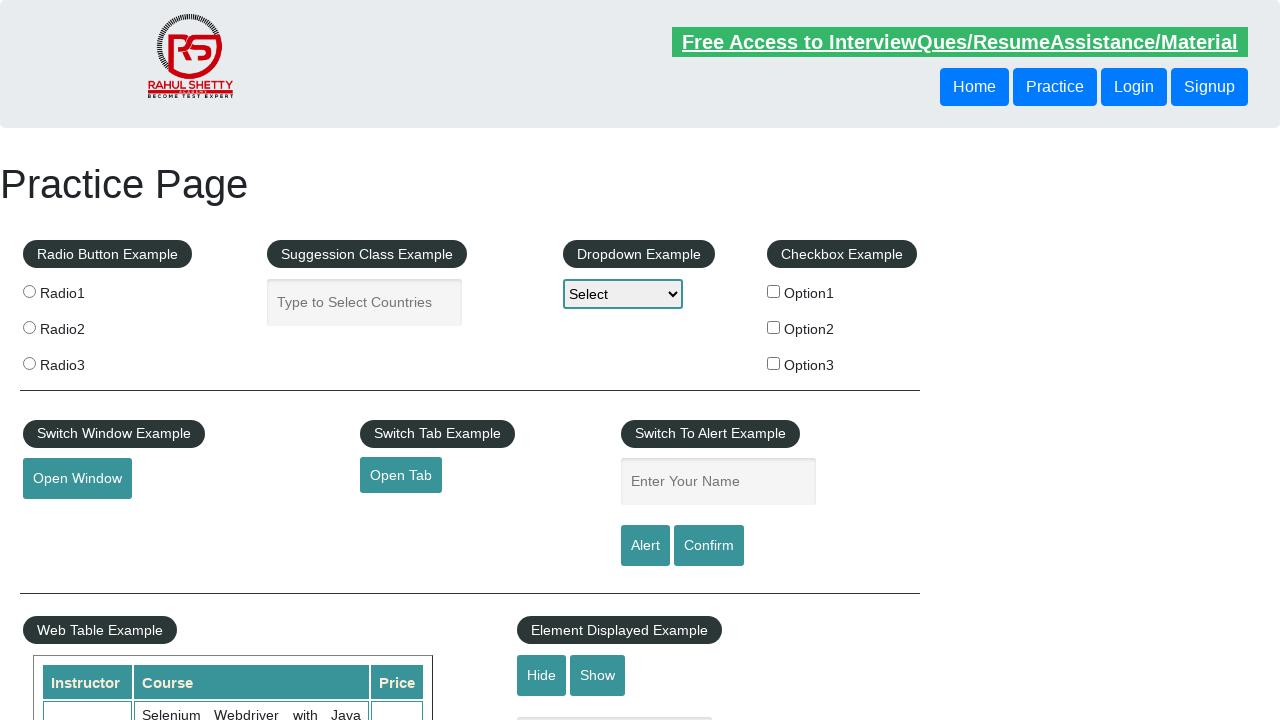

Waited for sibling button to be visible
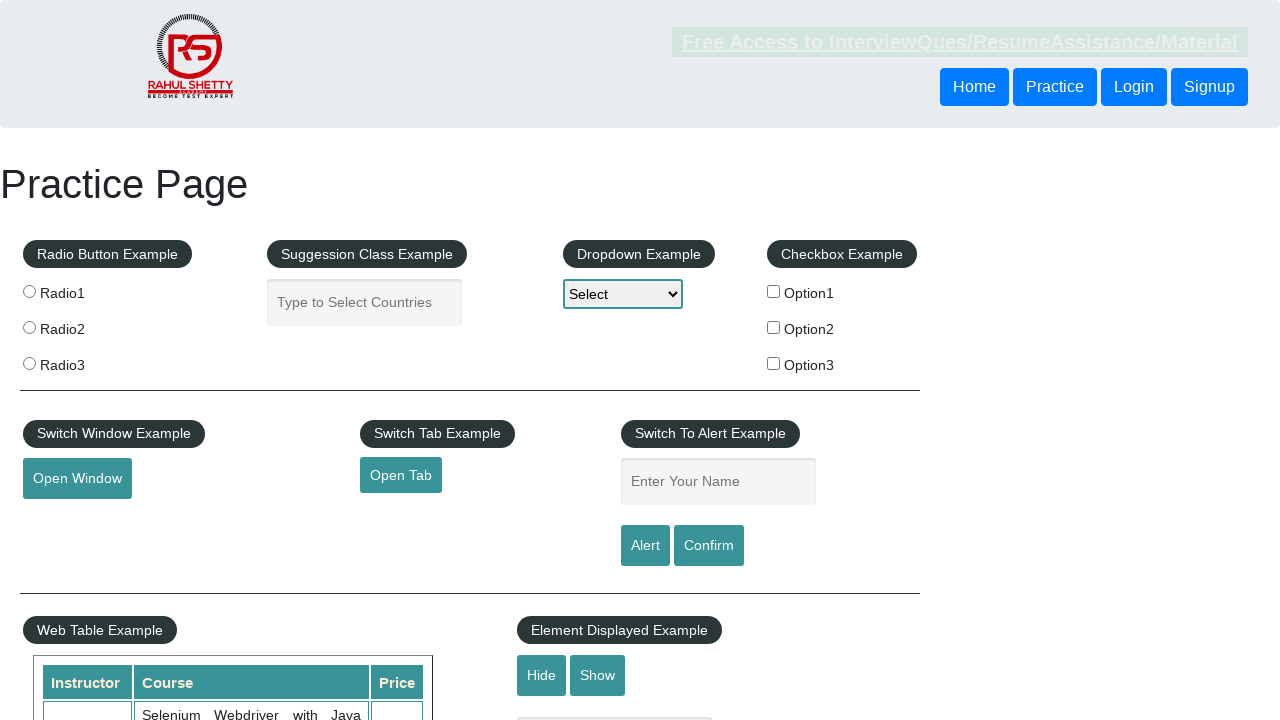

Located button using XPath parent traversal
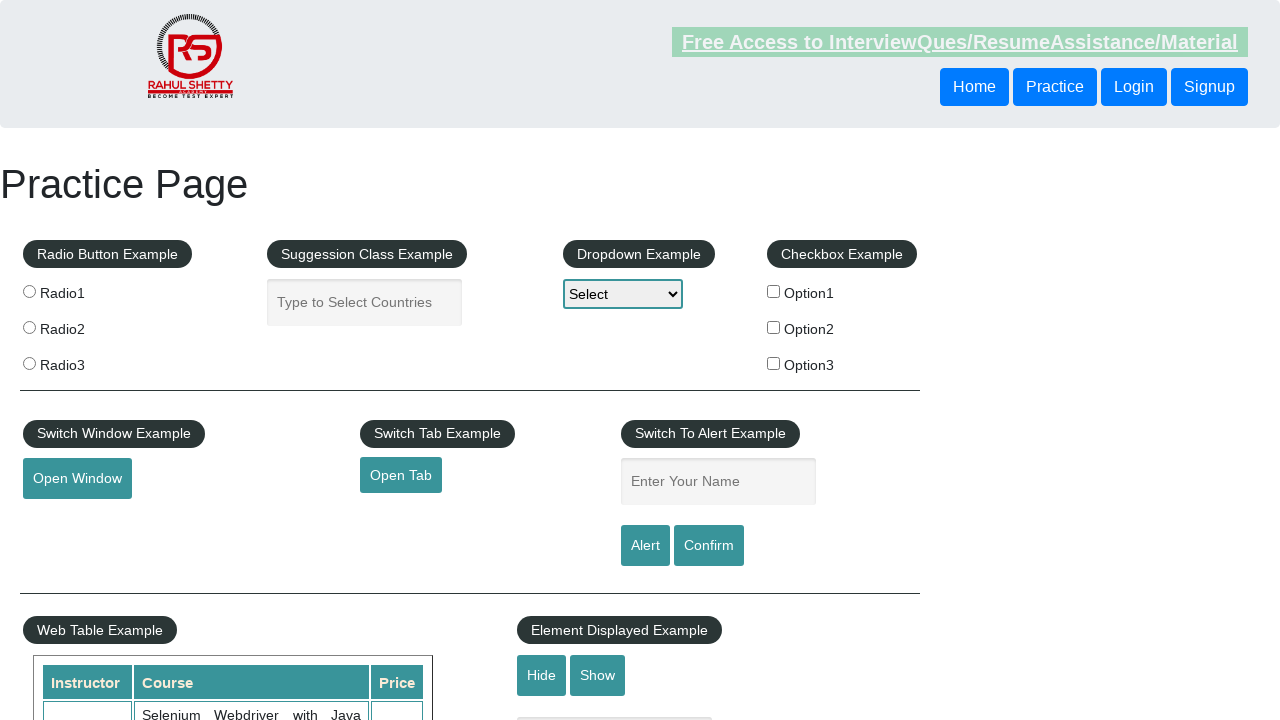

Waited for parent traversal button to be visible
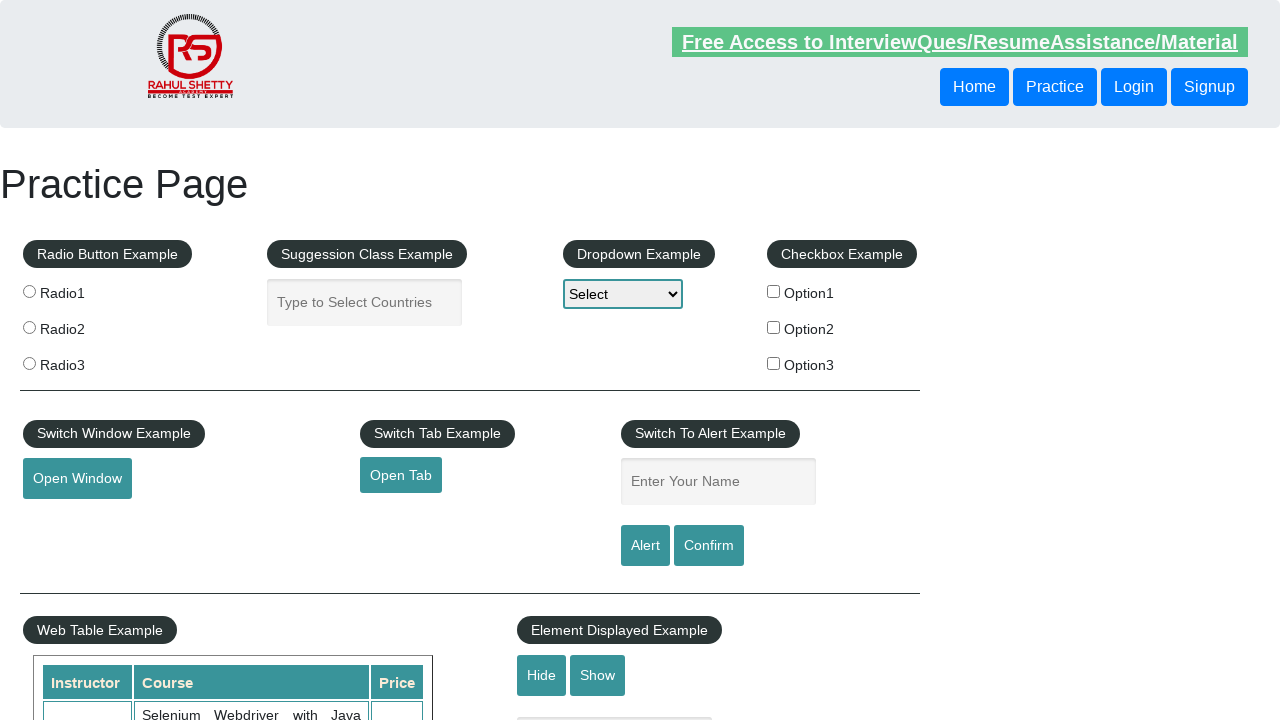

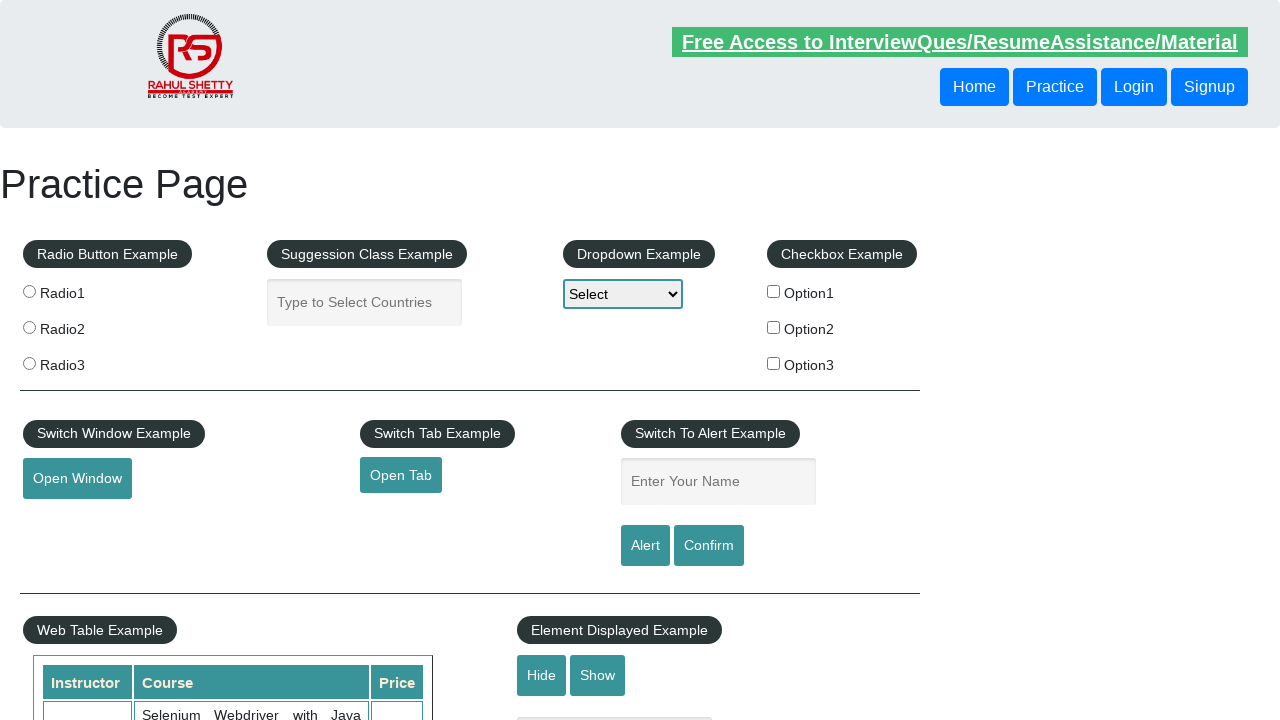